Tests dynamic element visibility by waiting for a button to become clickable and then verifying its text content

Starting URL: https://demoqa.com/dynamic-properties

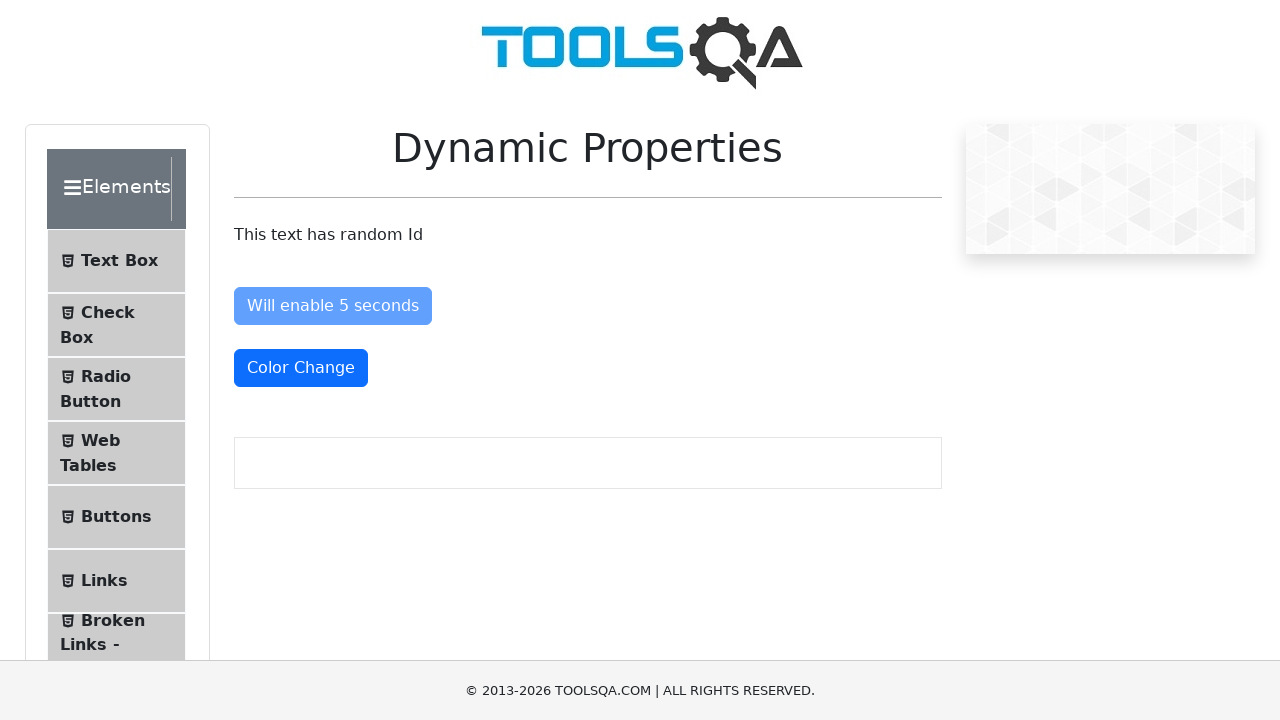

Waited for dynamic button to become visible and clickable
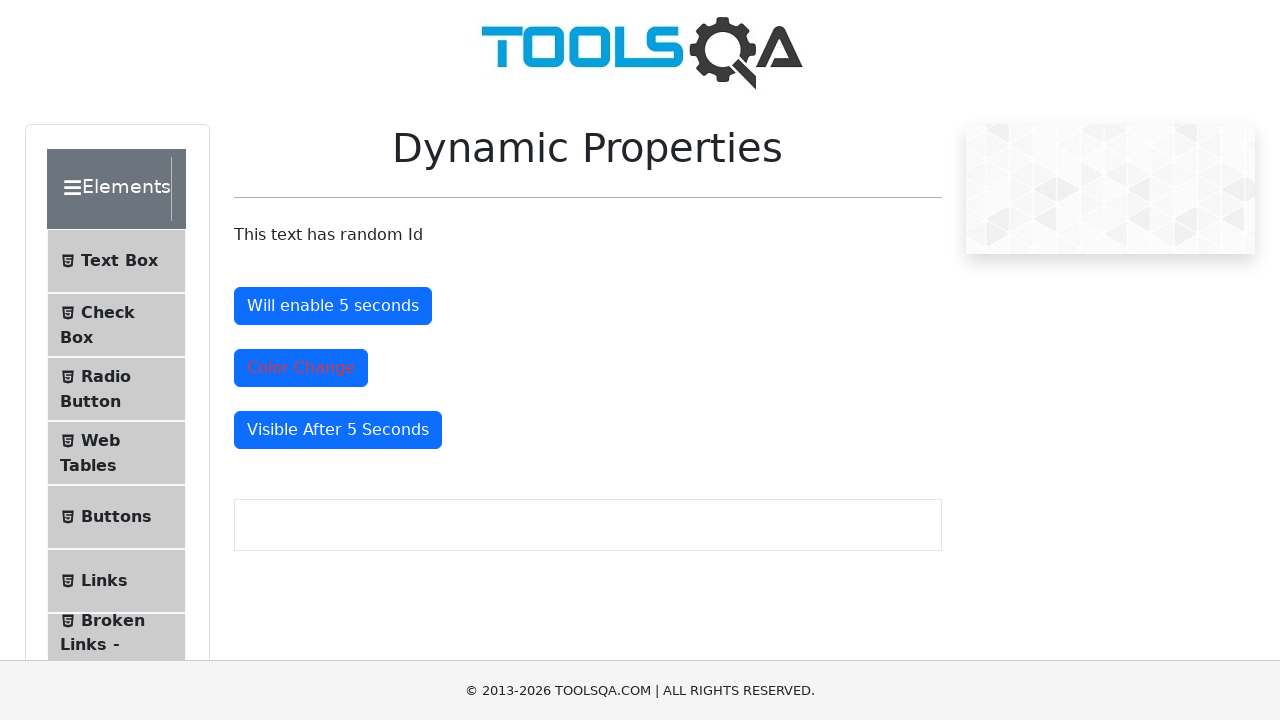

Retrieved button text content: 'Visible After 5 Seconds'
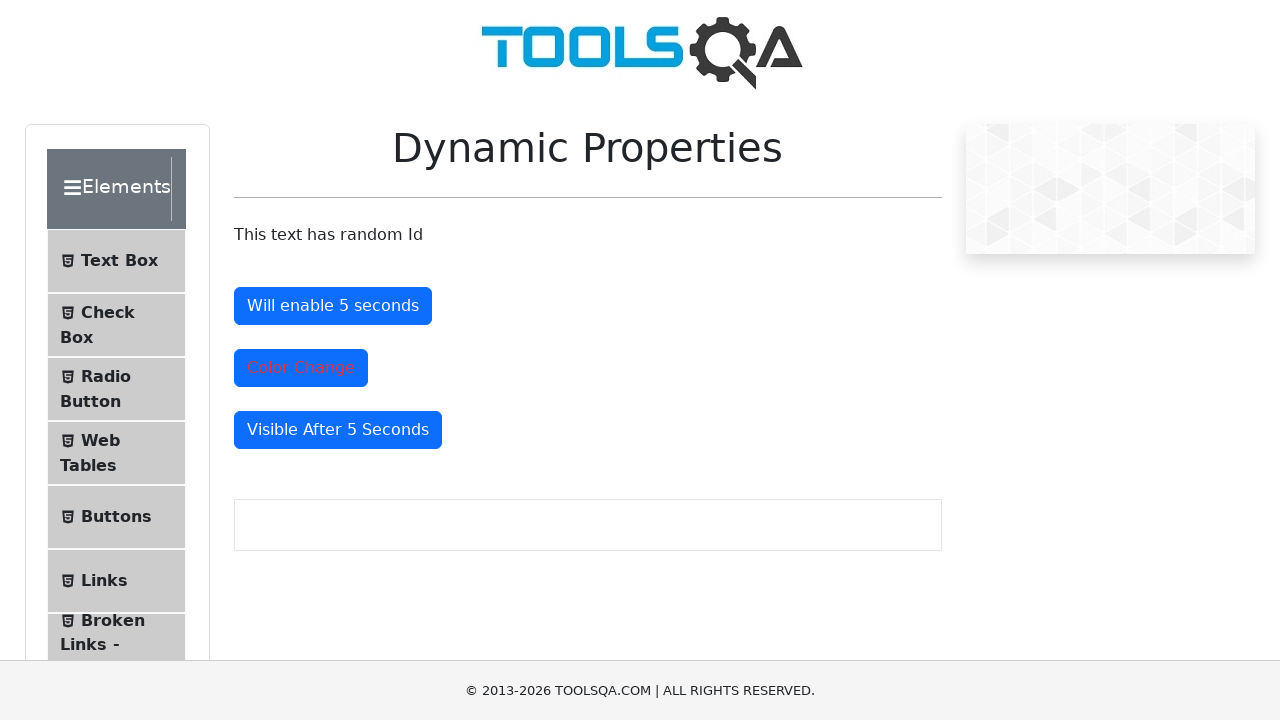

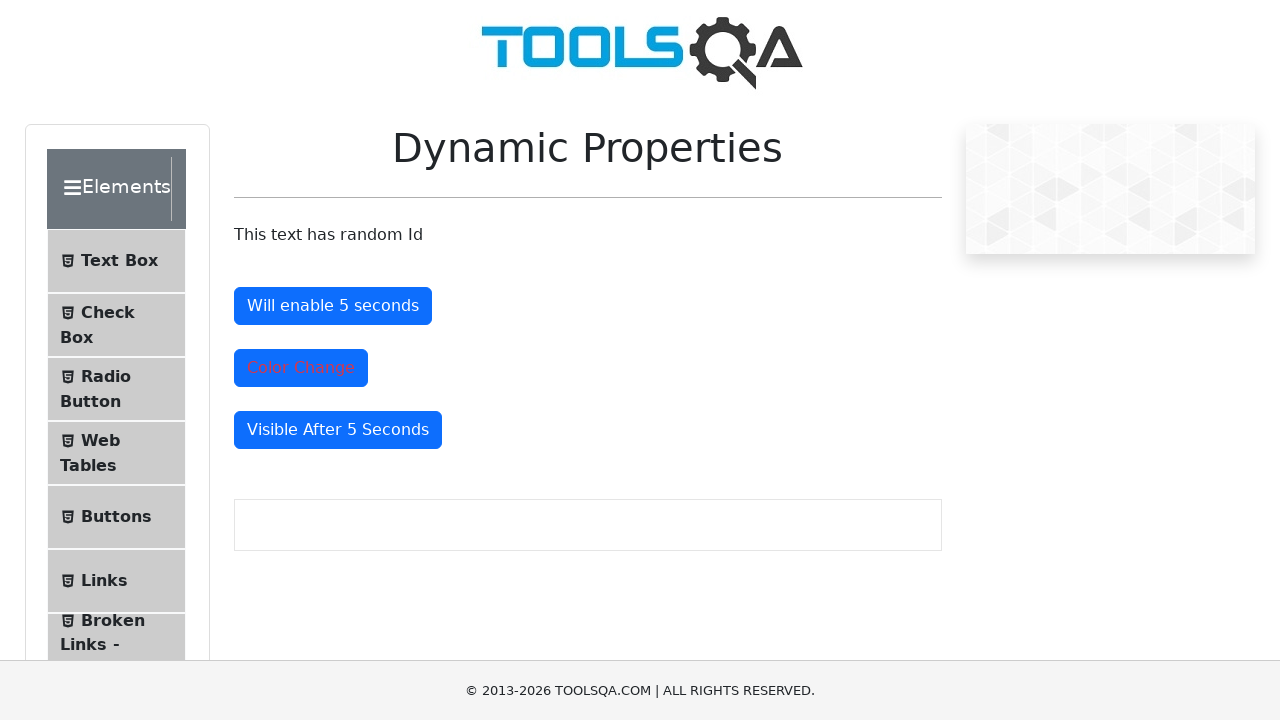